Navigates to an OrangeHRM instance and verifies that the page loads with a title and that a logo image element is present on the page.

Starting URL: http://alchemy.hguy.co/orangehrm

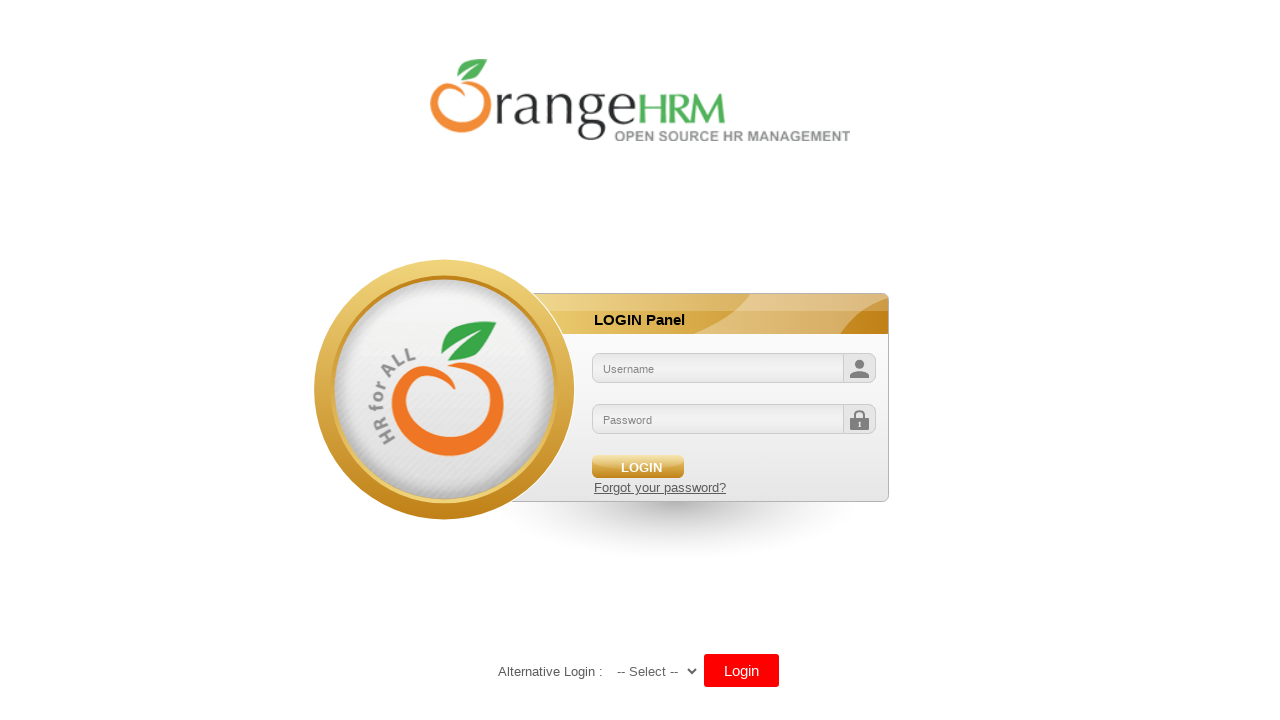

Logo image element loaded on OrangeHRM page
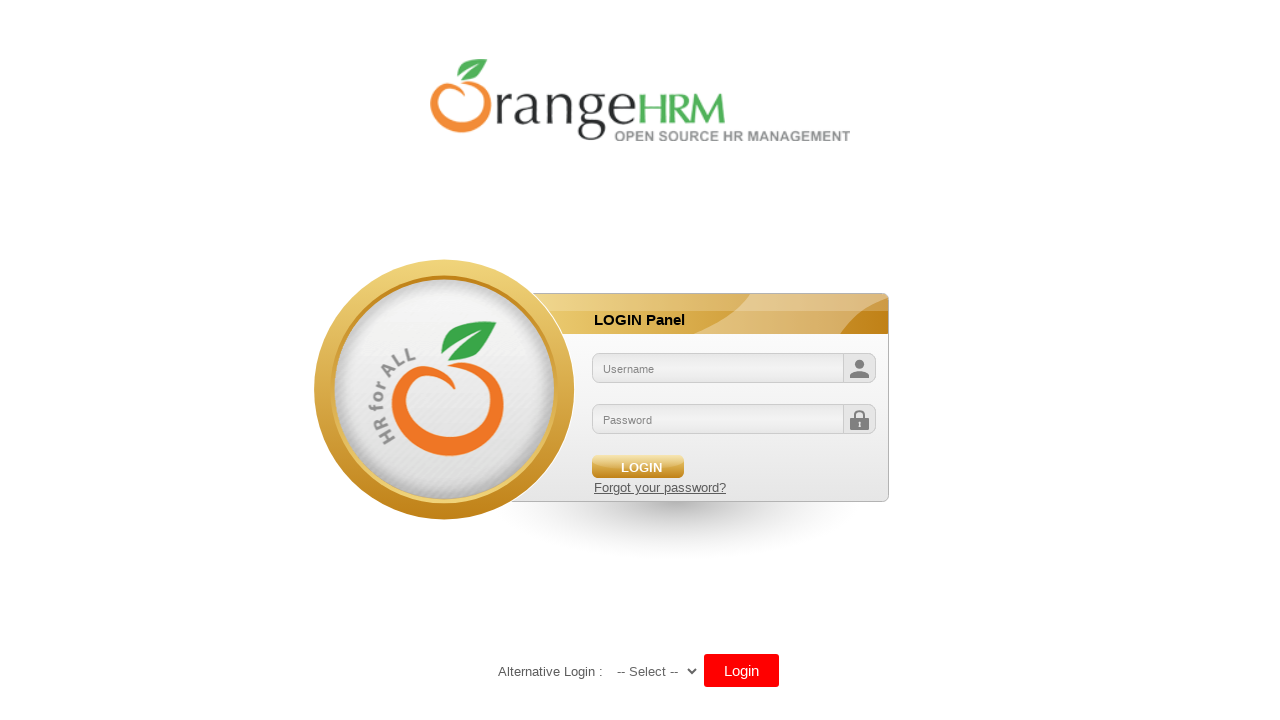

Page title retrieved: 'OrangeHRM'
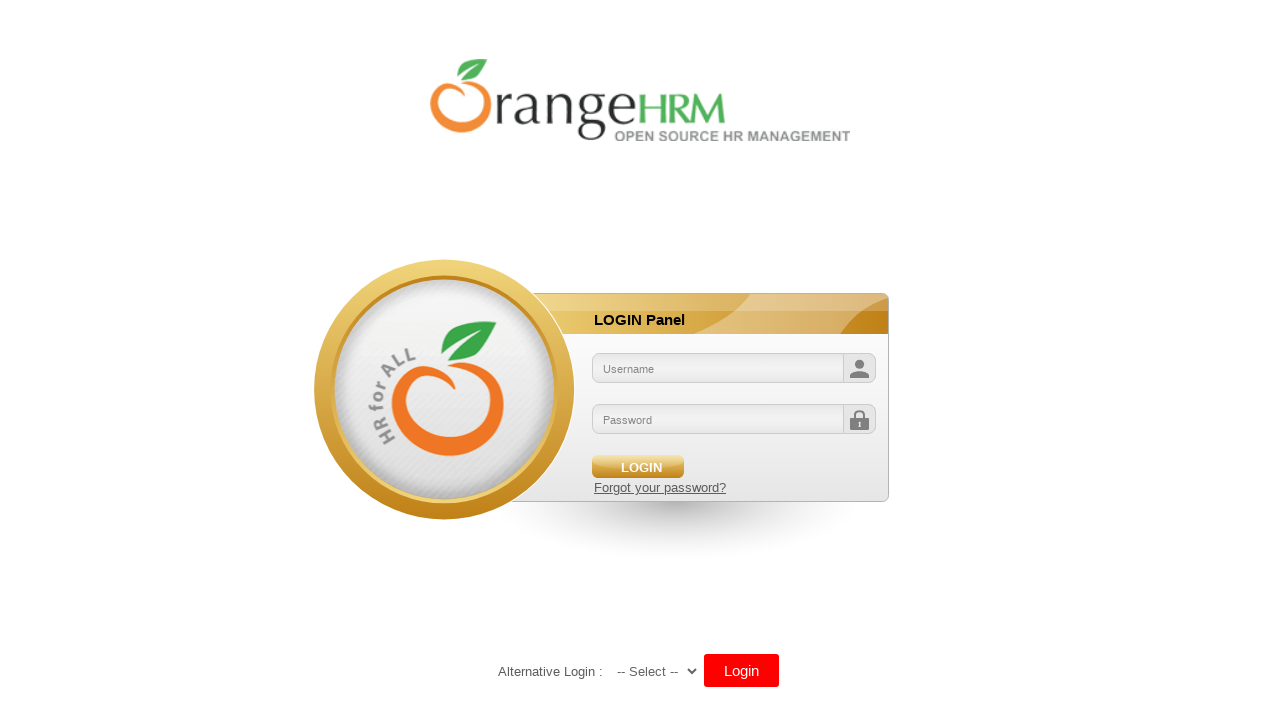

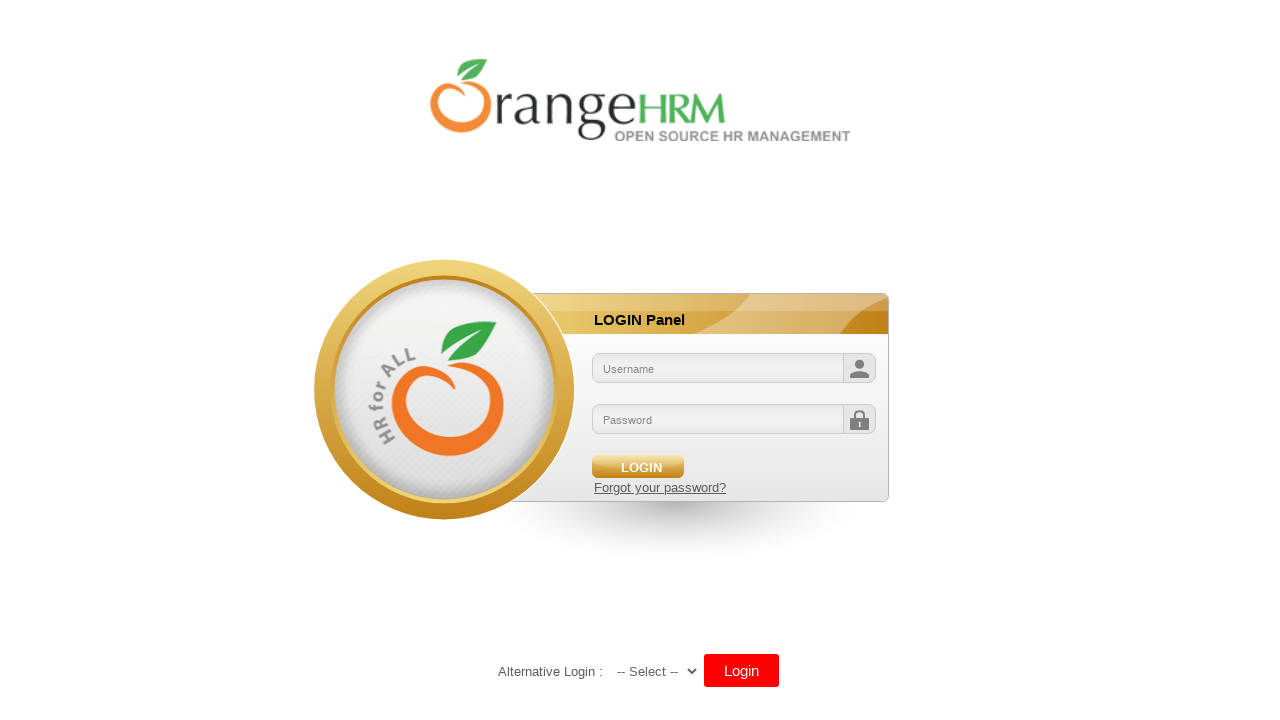